Opens the search dialog, searches for a term, and verifies search results are displayed

Starting URL: https://playwright.dev/

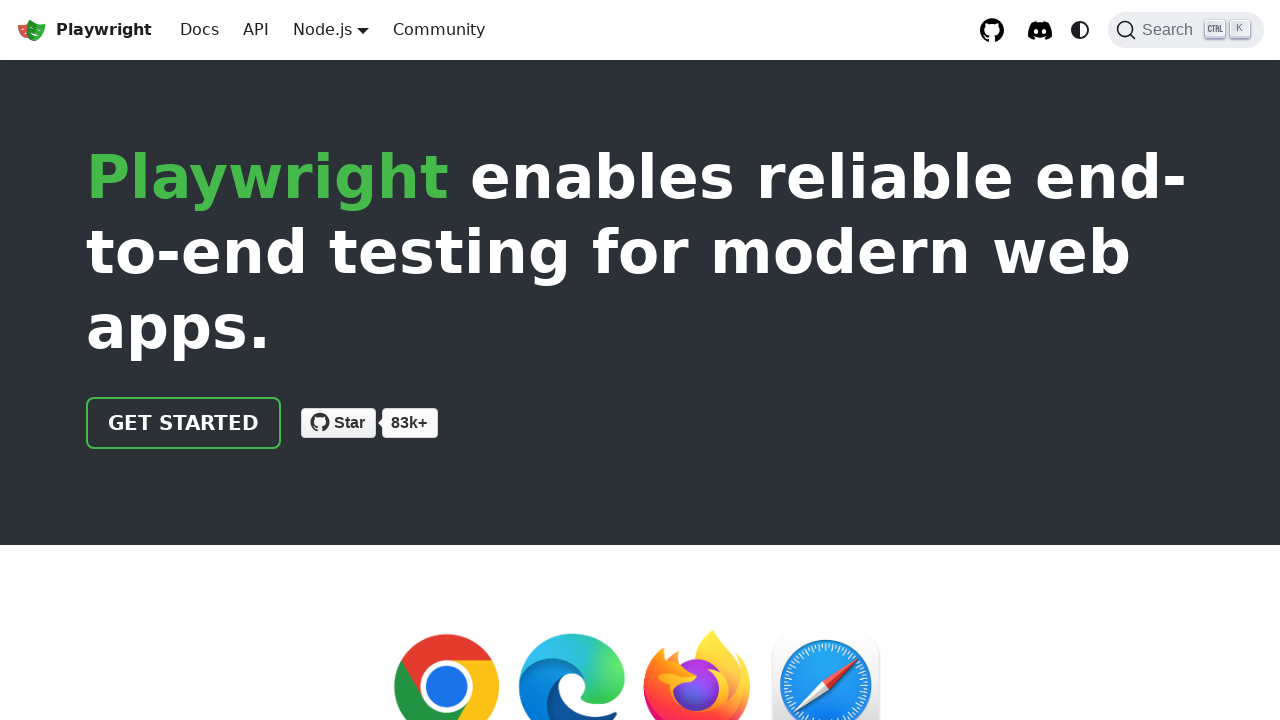

Clicked search button to open search dialog at (1186, 30) on internal:role=button[name="Search"i]
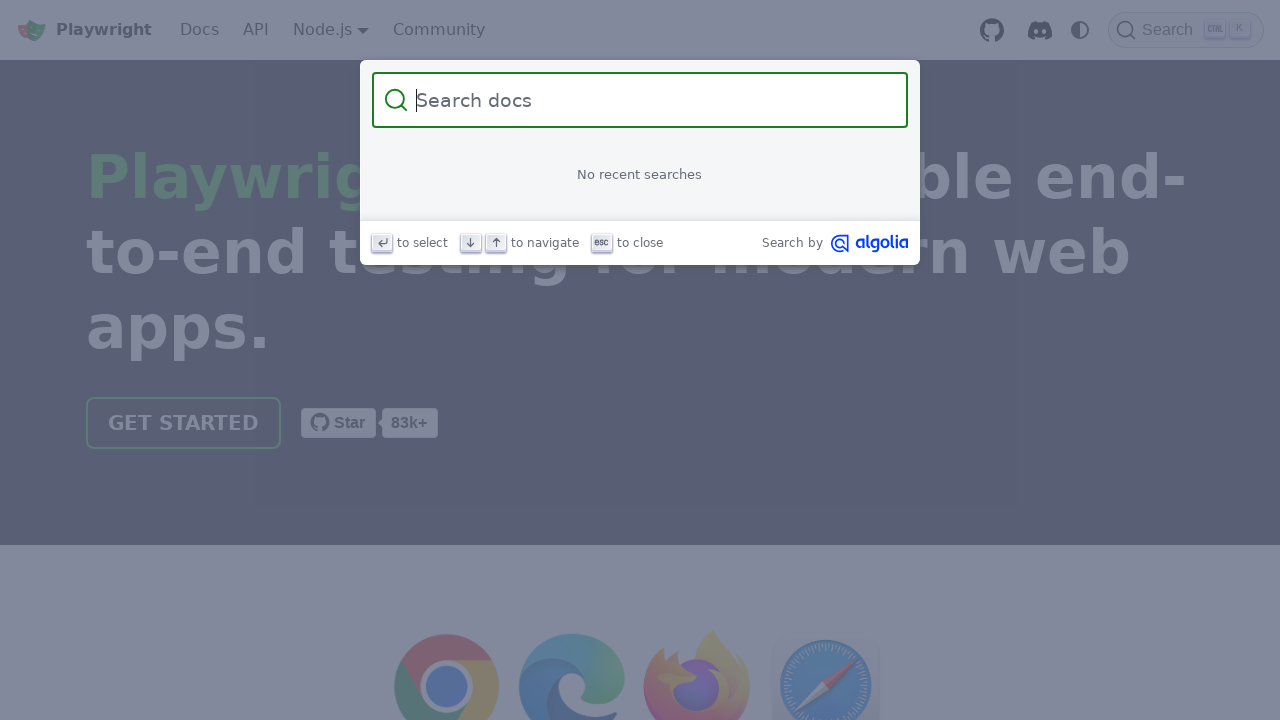

Filled search field with 'Playwright' on internal:attr=[placeholder="Search docs"i]
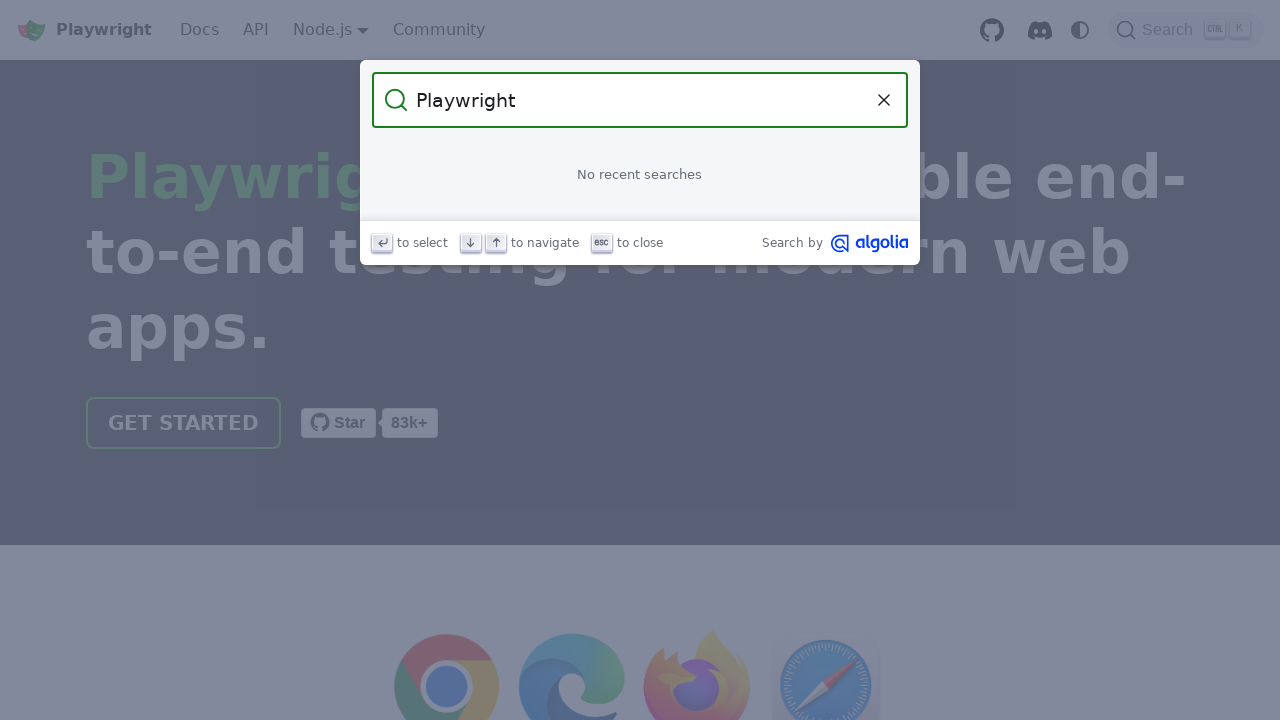

Search results appeared and are visible
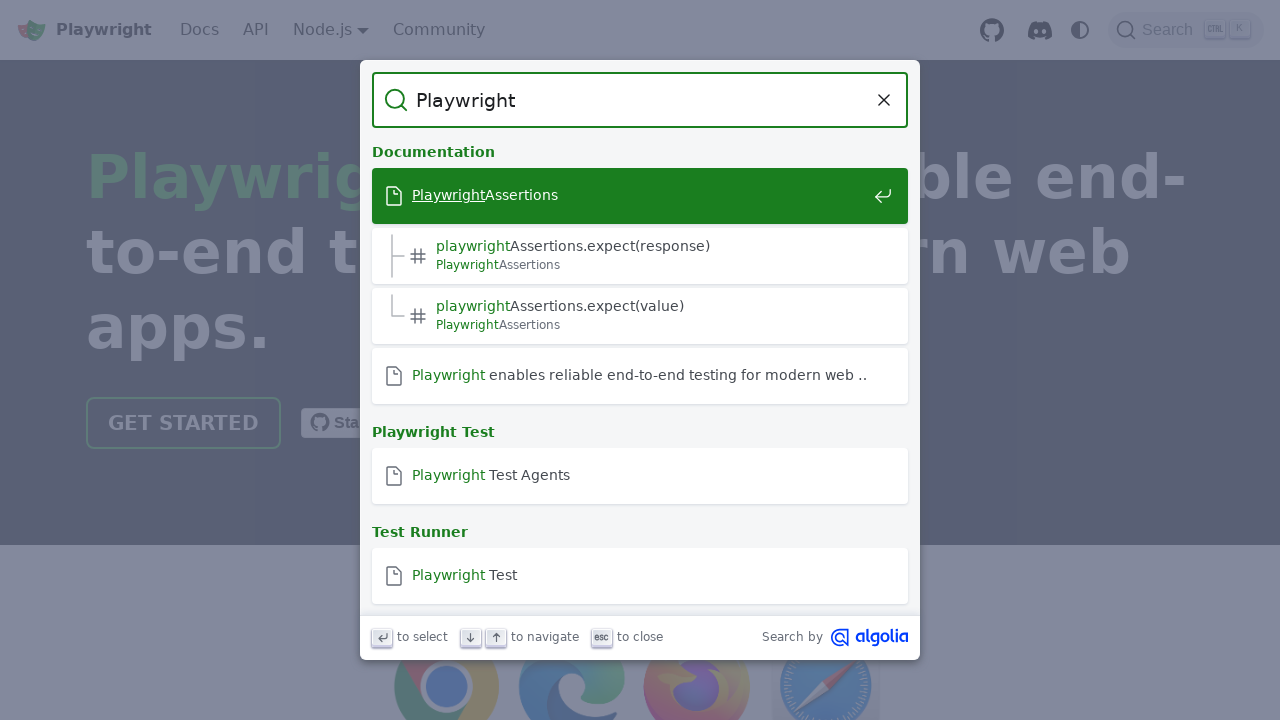

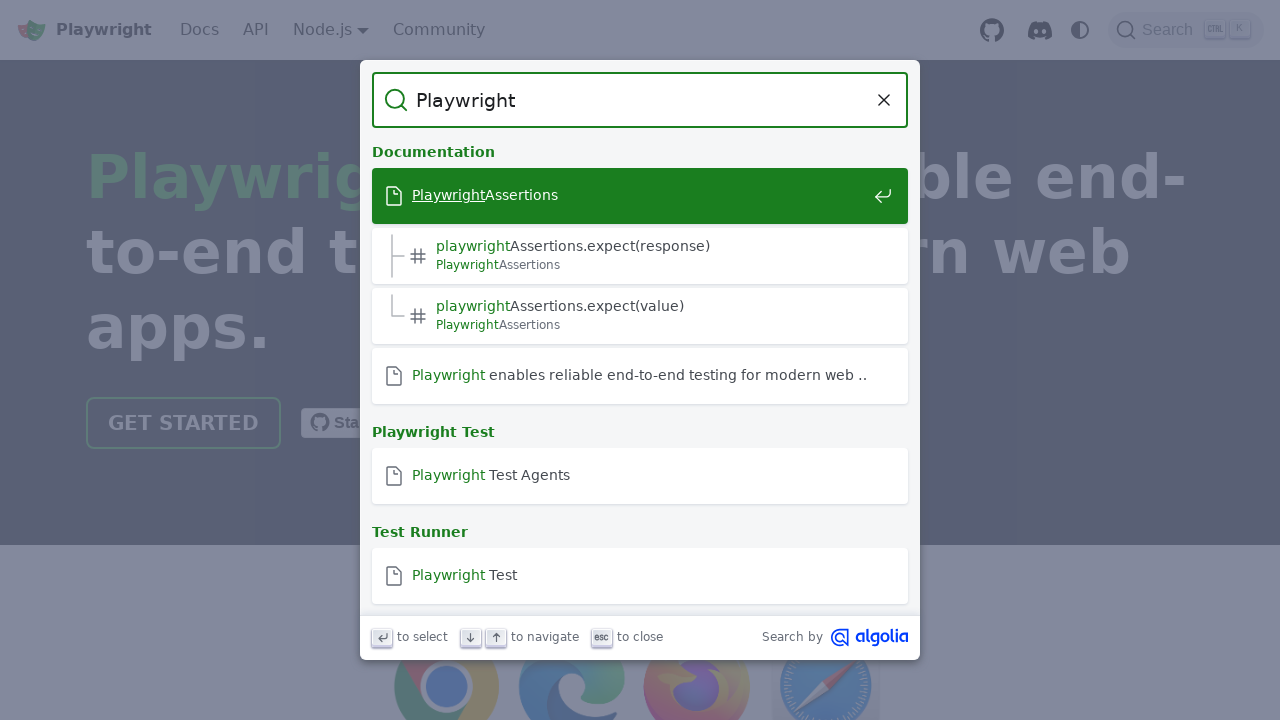